Tests the search functionality on valentin.app by entering a keyword and region, then submitting the search form to verify the search feature works.

Starting URL: https://valentin.app

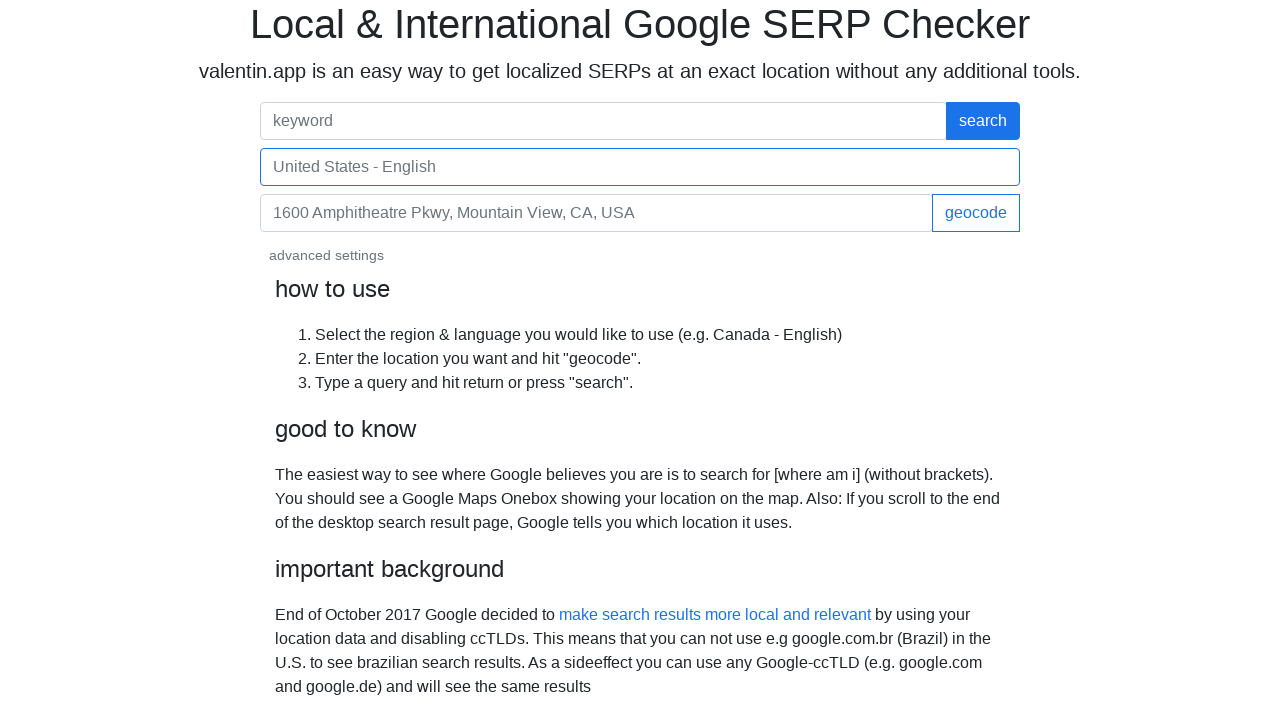

Waited for search input field to be available
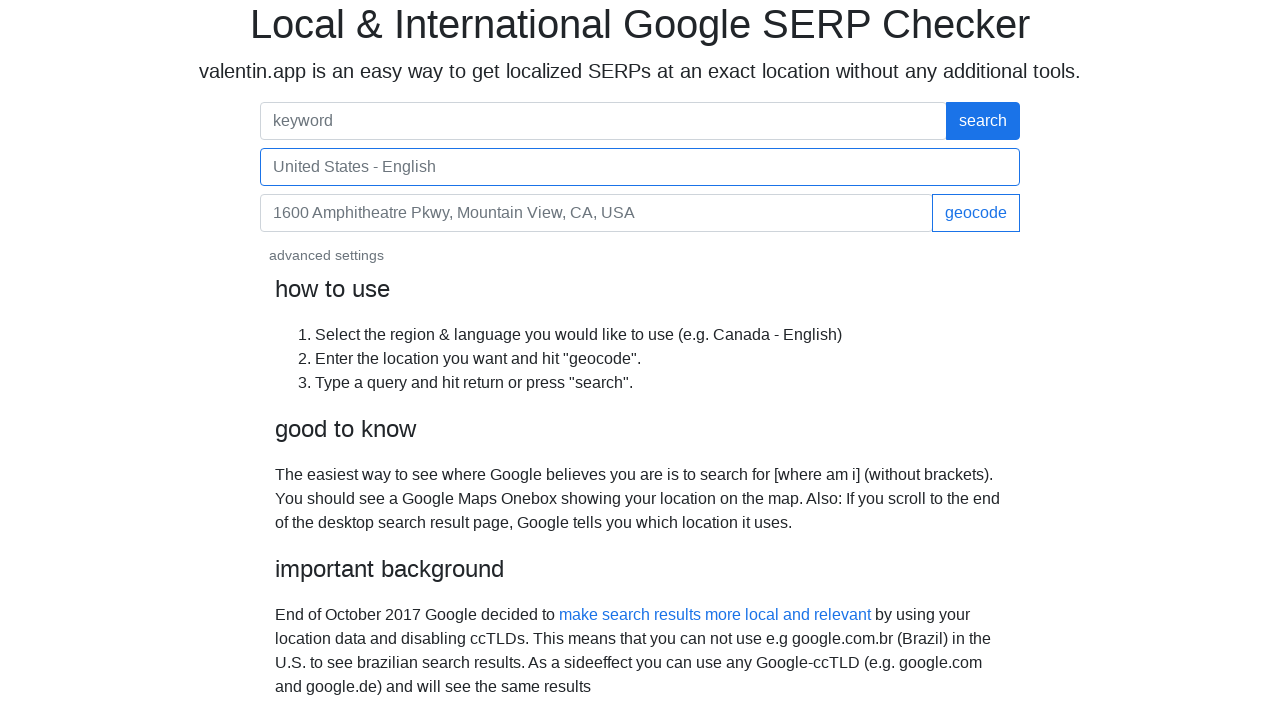

Entered keyword 'tire machine parts' into search field on #search-input
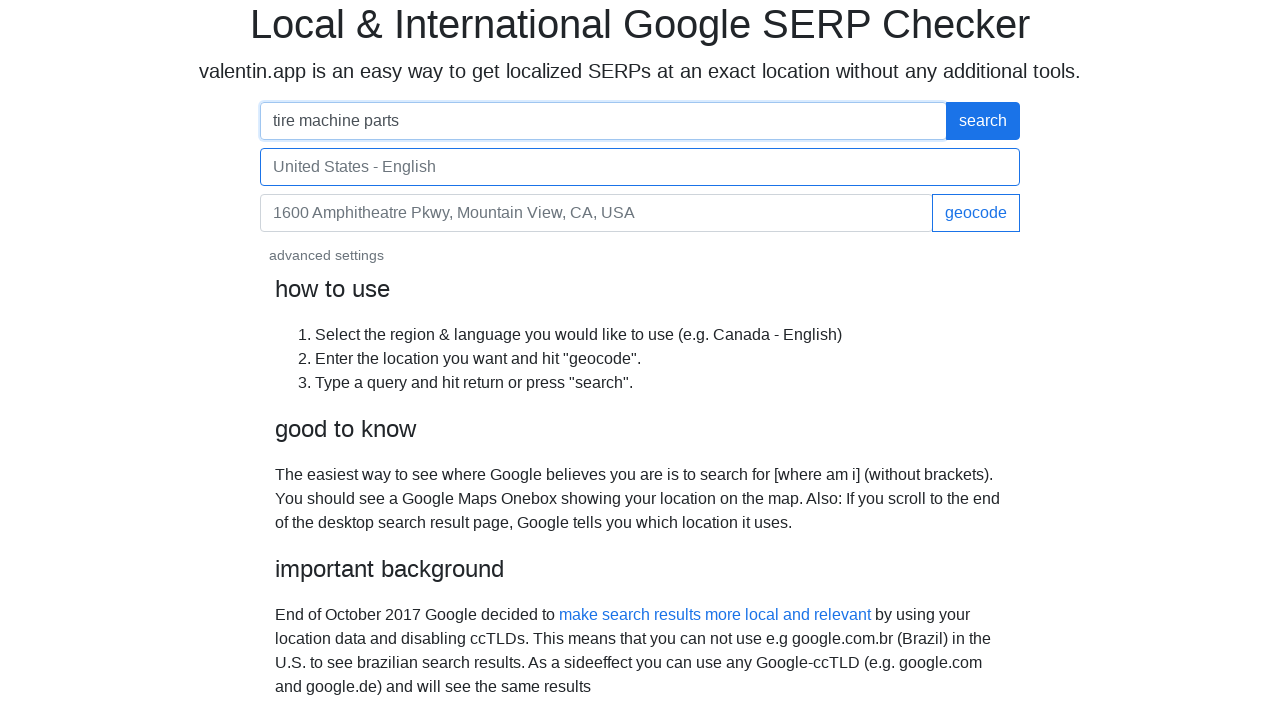

Selected region 'United States - English' on #regions
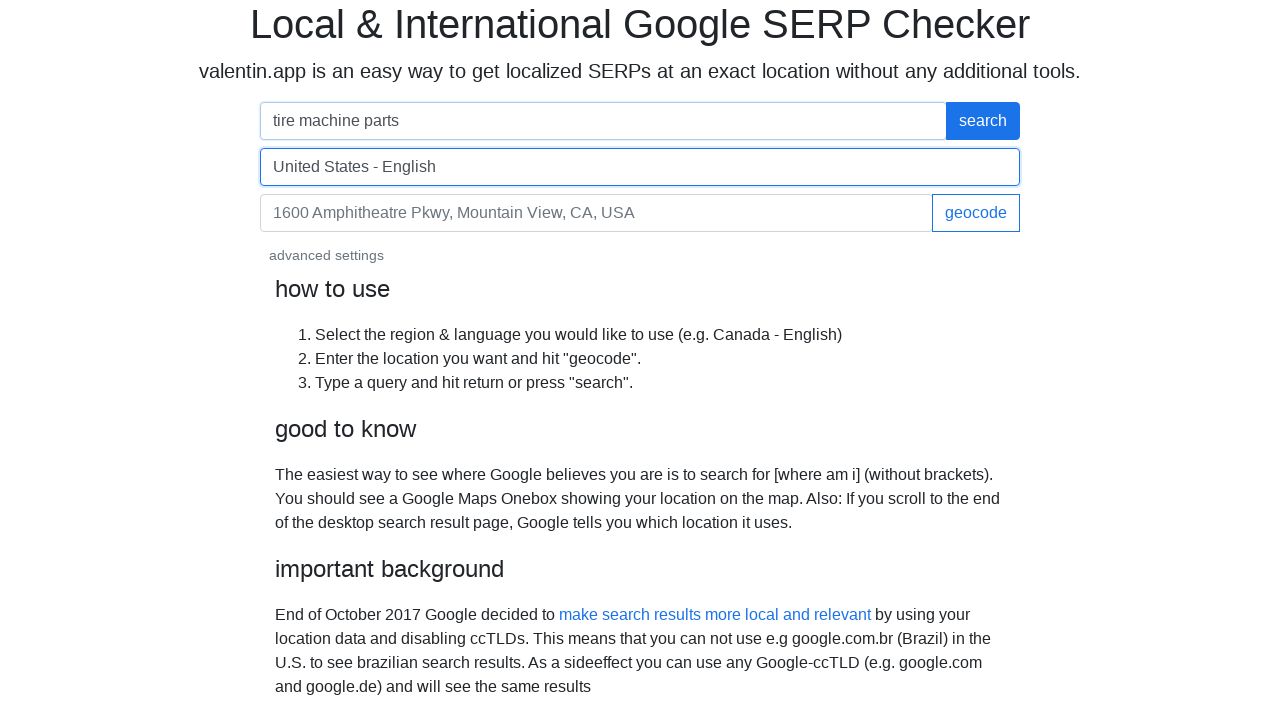

Clicked search button to submit search form at (983, 121) on #button-search
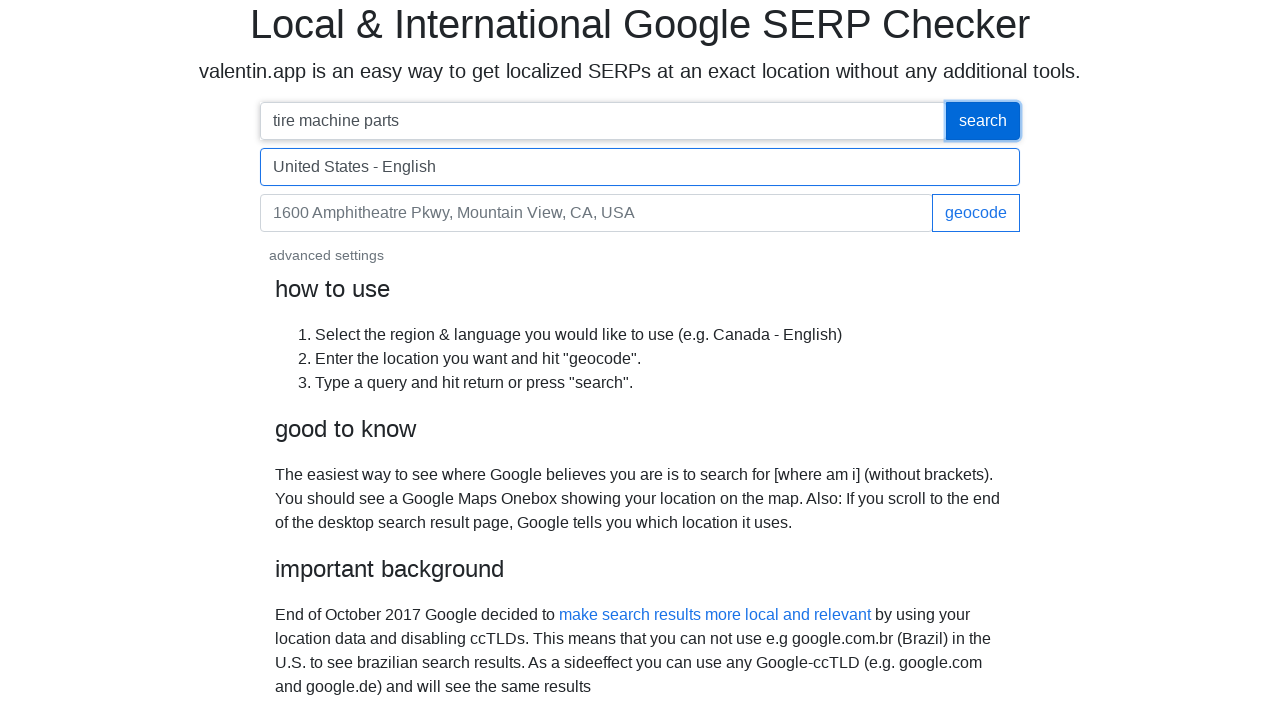

Search results page loaded and network idle
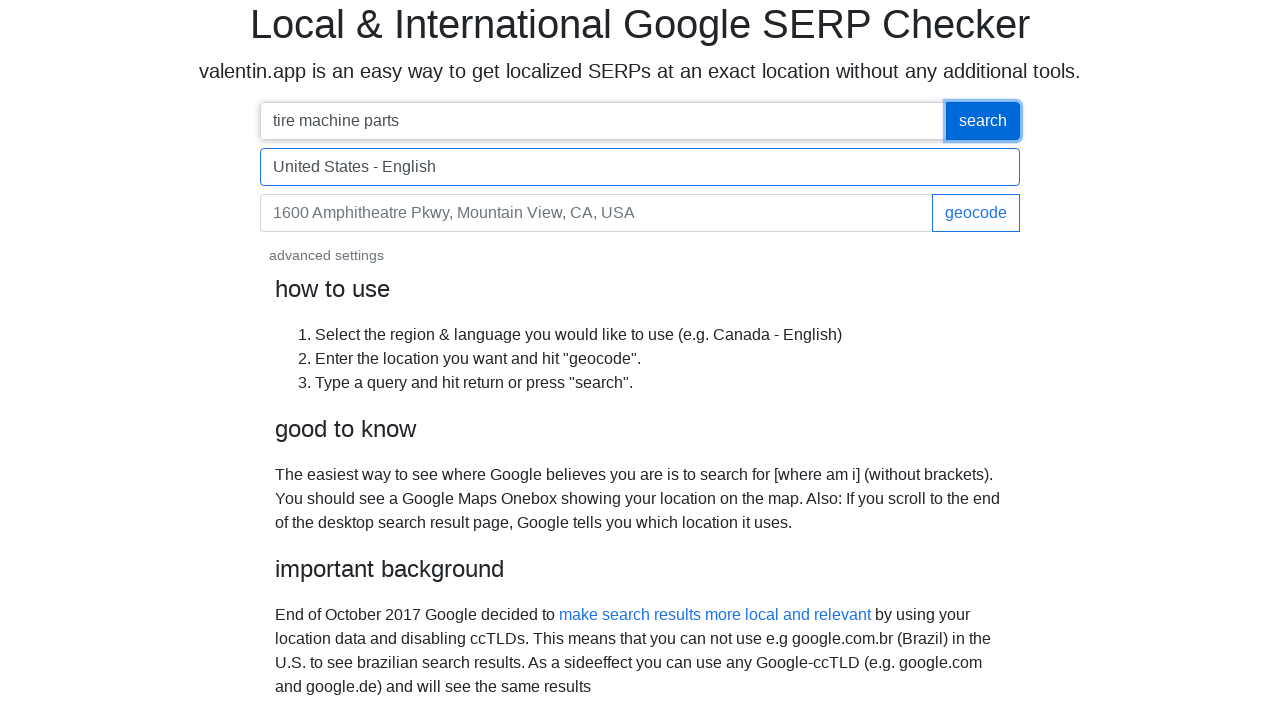

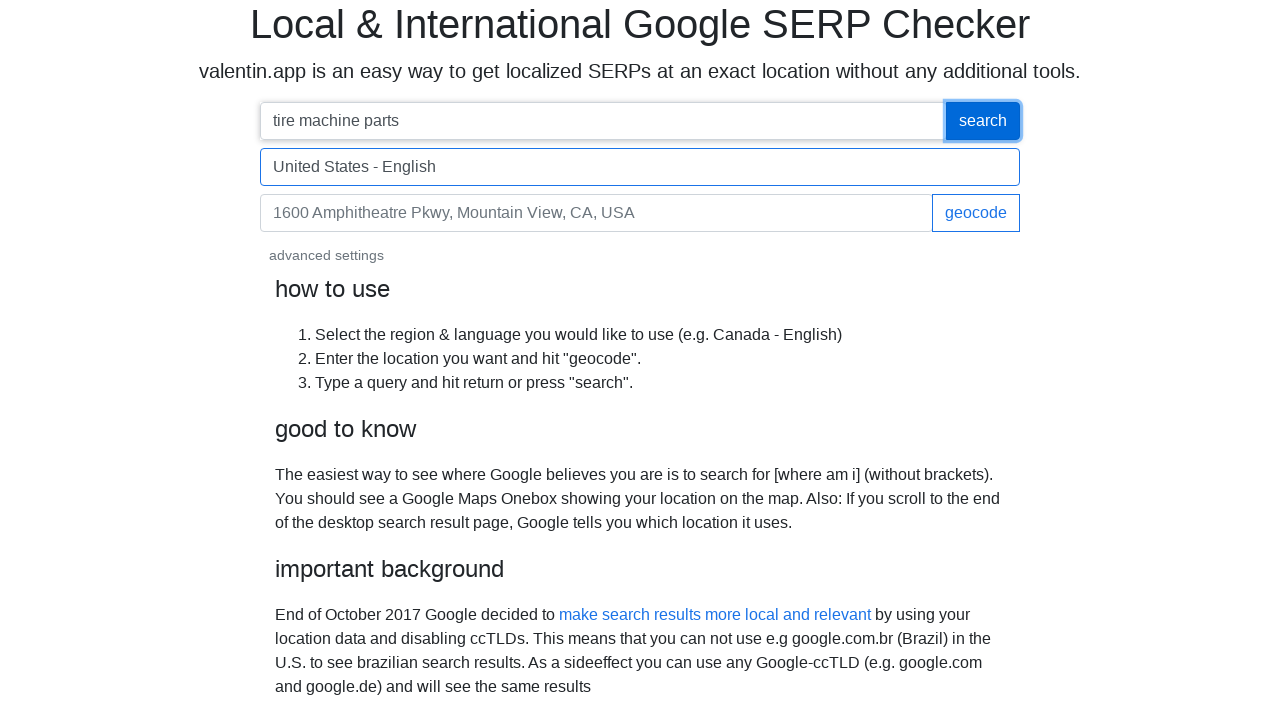